Tests dynamic loading by clicking Start button and waiting for the h4 element to exist in the DOM

Starting URL: https://automationfc.github.io/dynamic-loading/

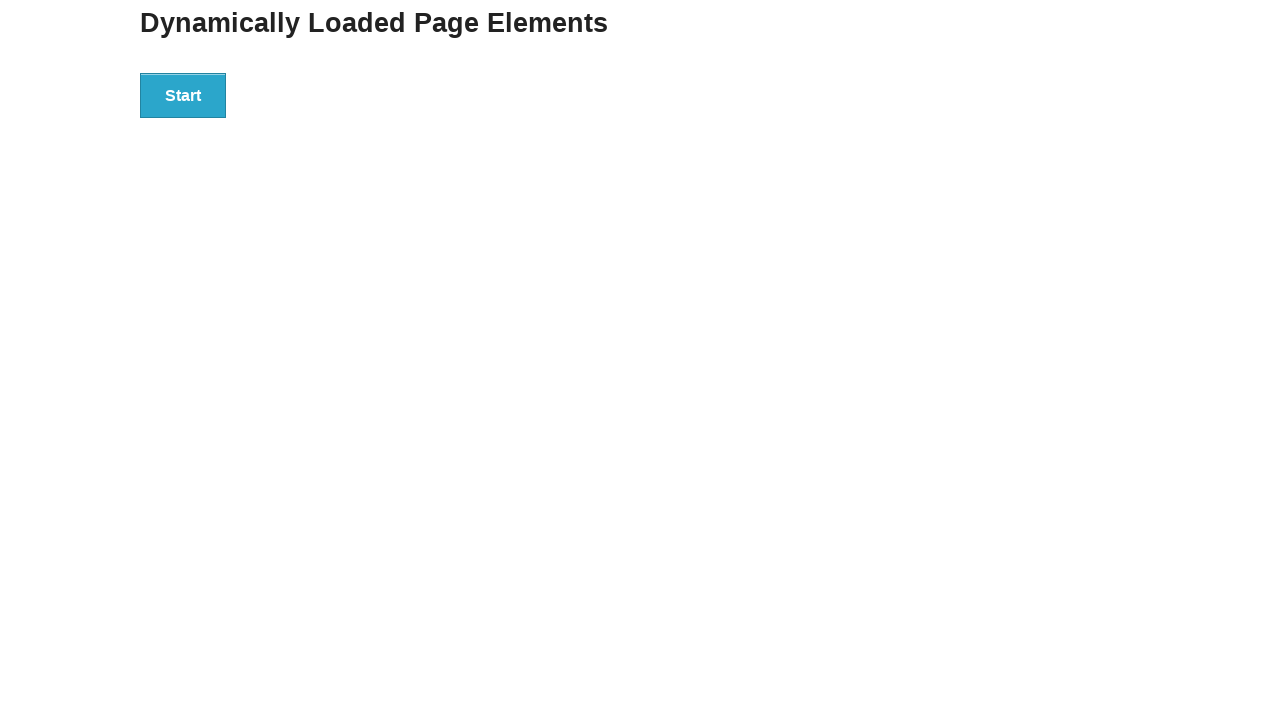

Clicked Start button to trigger dynamic loading at (183, 95) on xpath=//button[text()='Start']
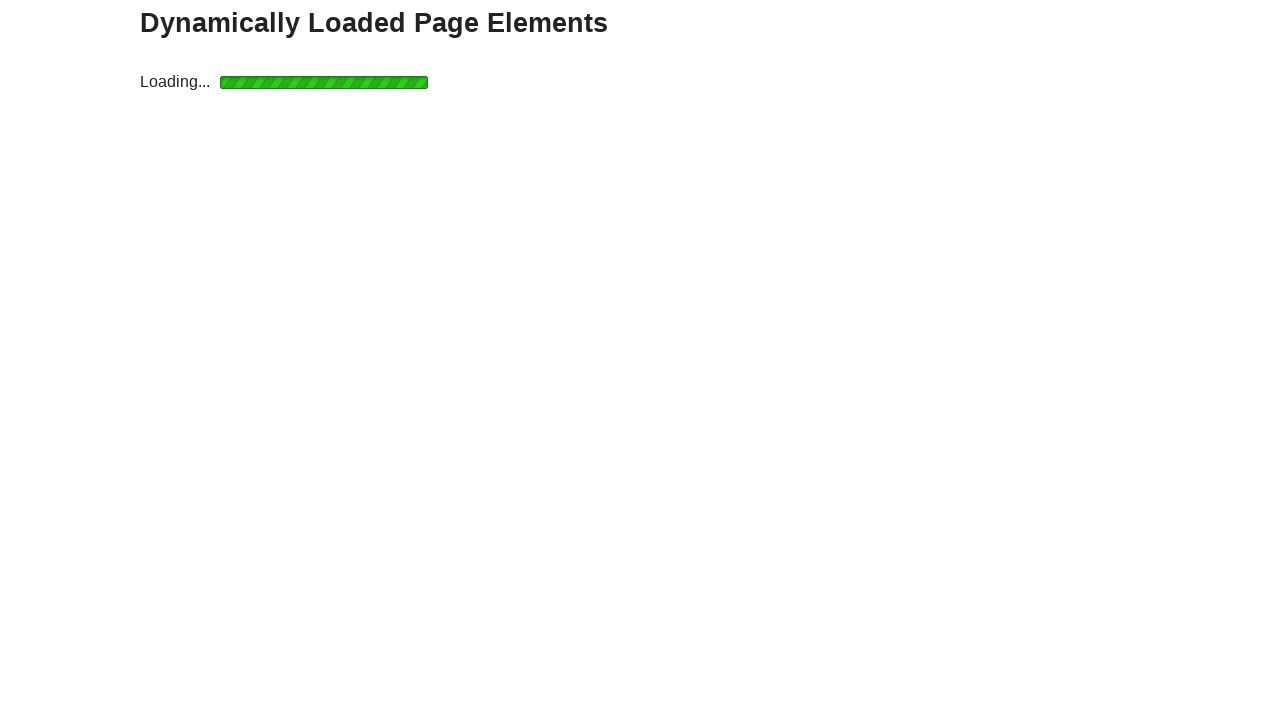

Waited for h4 element to be attached to DOM
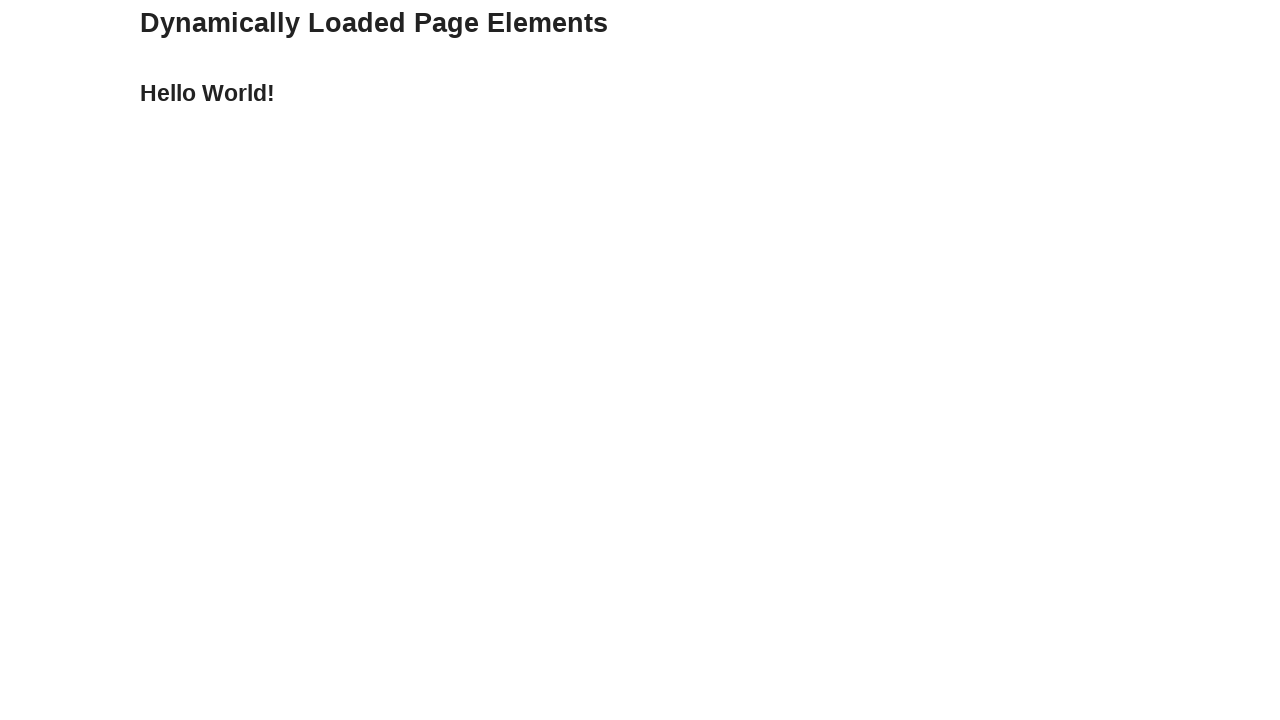

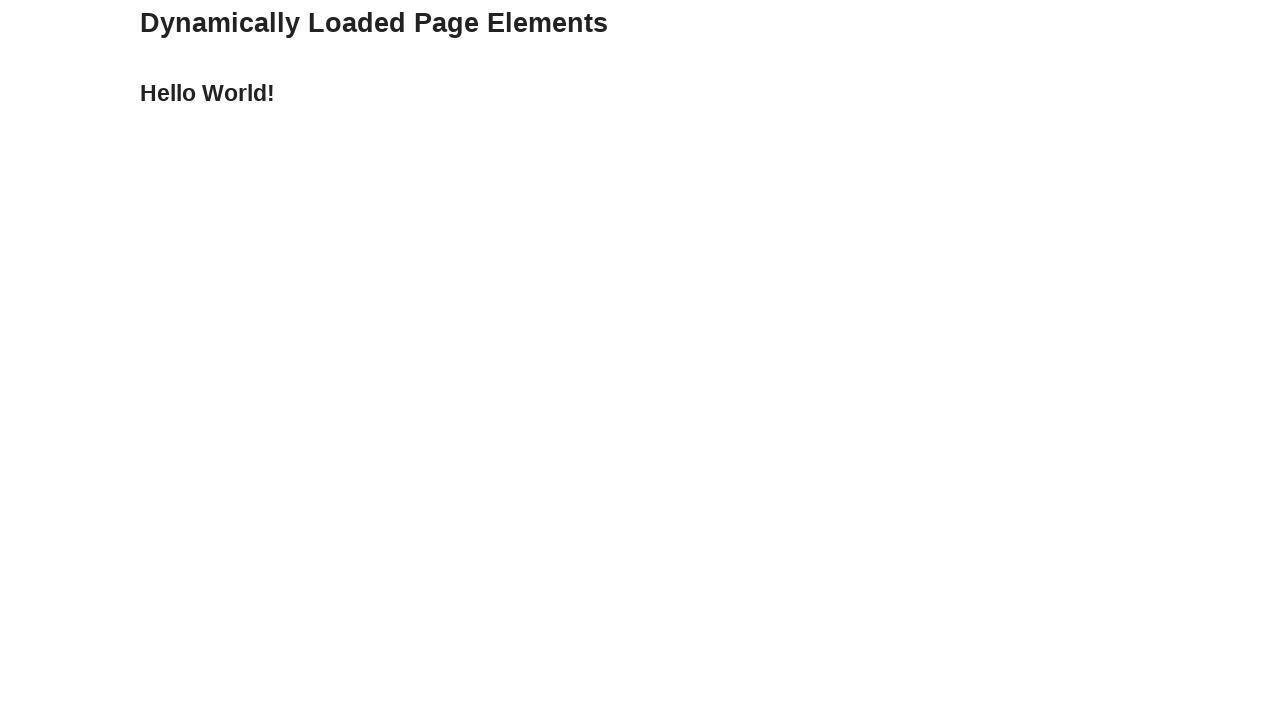